Tests a form submission by filling various fields (name, address, contact info, job details) and verifying that field validation classes are correctly applied after submission

Starting URL: https://bonigarcia.dev/selenium-webdriver-java/data-types.html

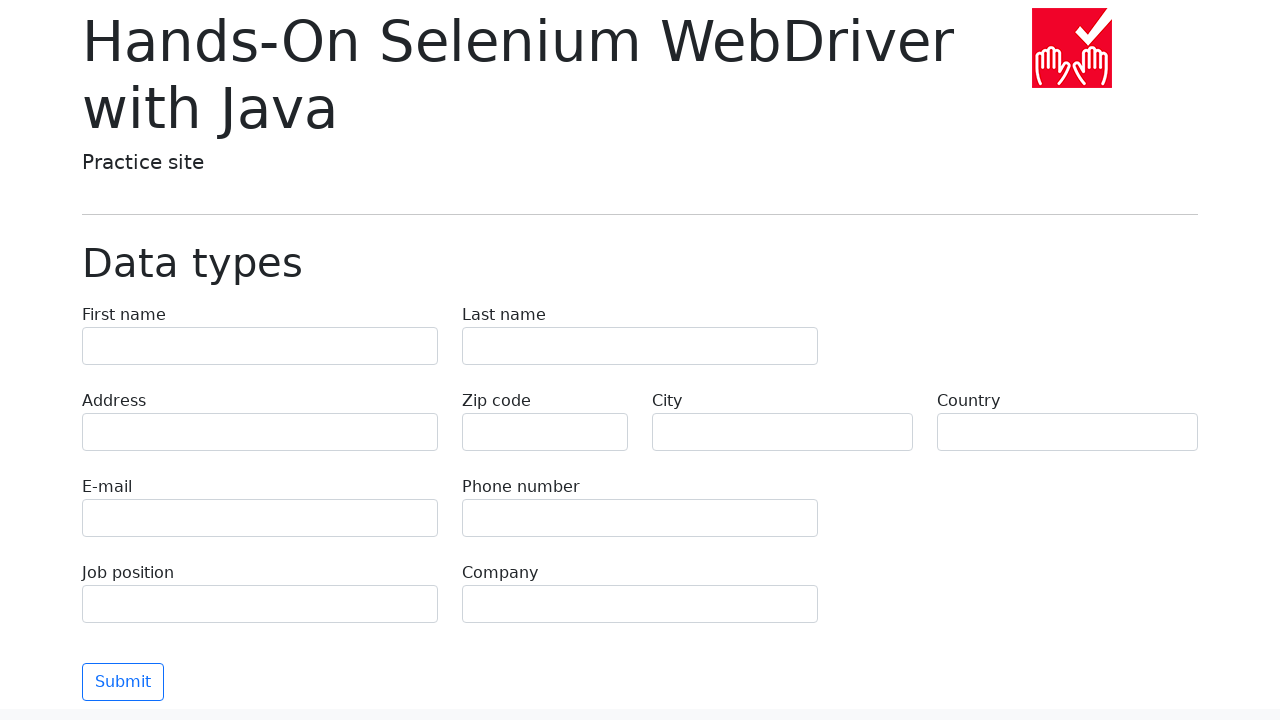

Filled first name field with 'Иван' on input[name='first-name']
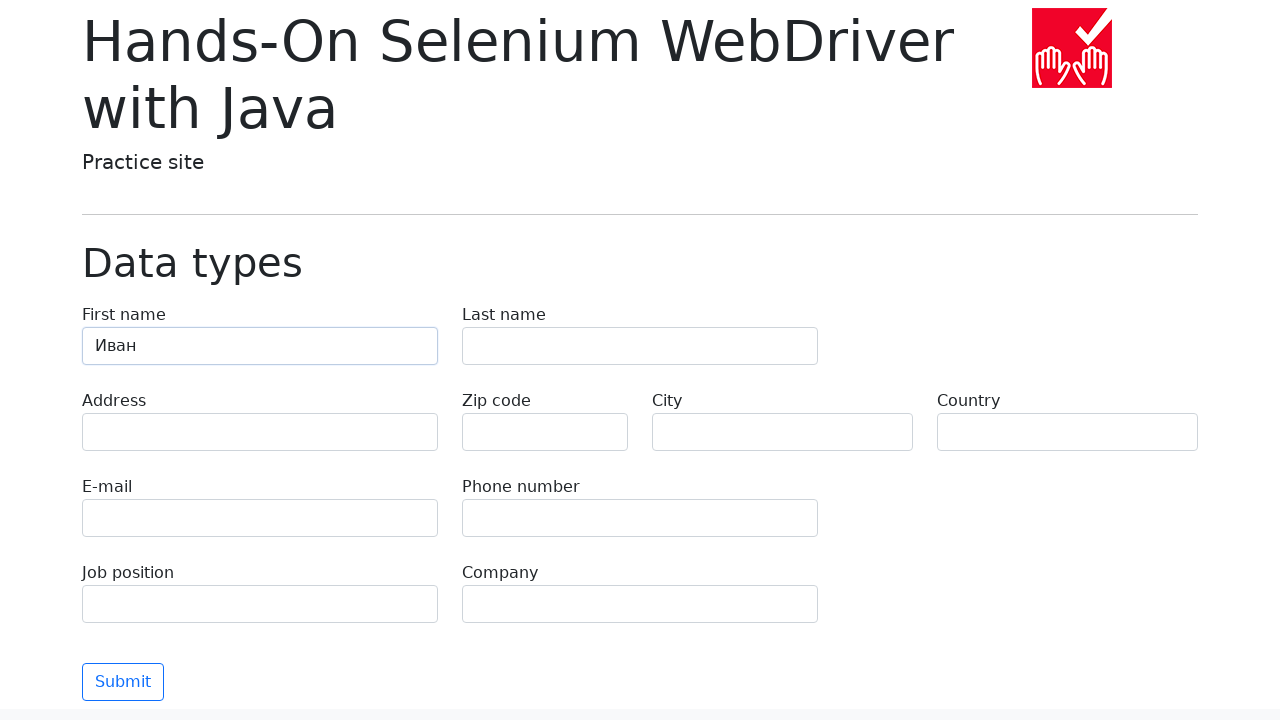

Filled last name field with 'Петров' on input[name='last-name']
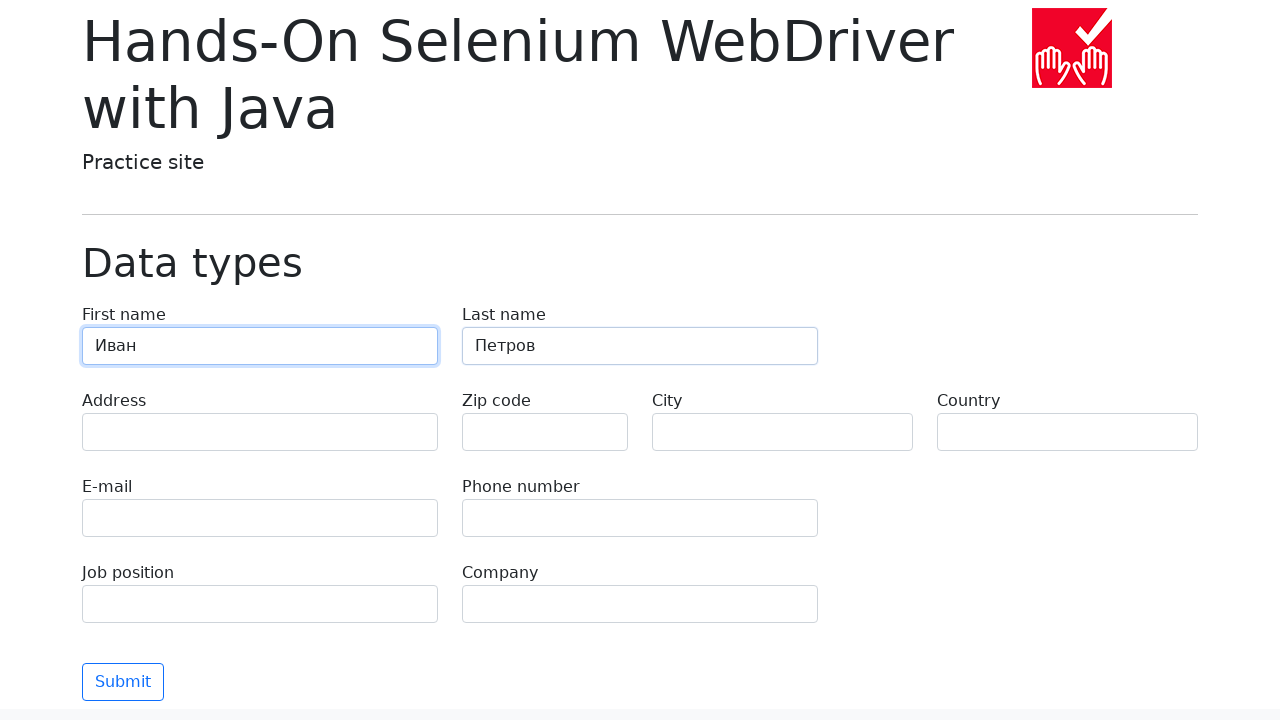

Filled address field with 'Ленина, 55-3' on input[name='address']
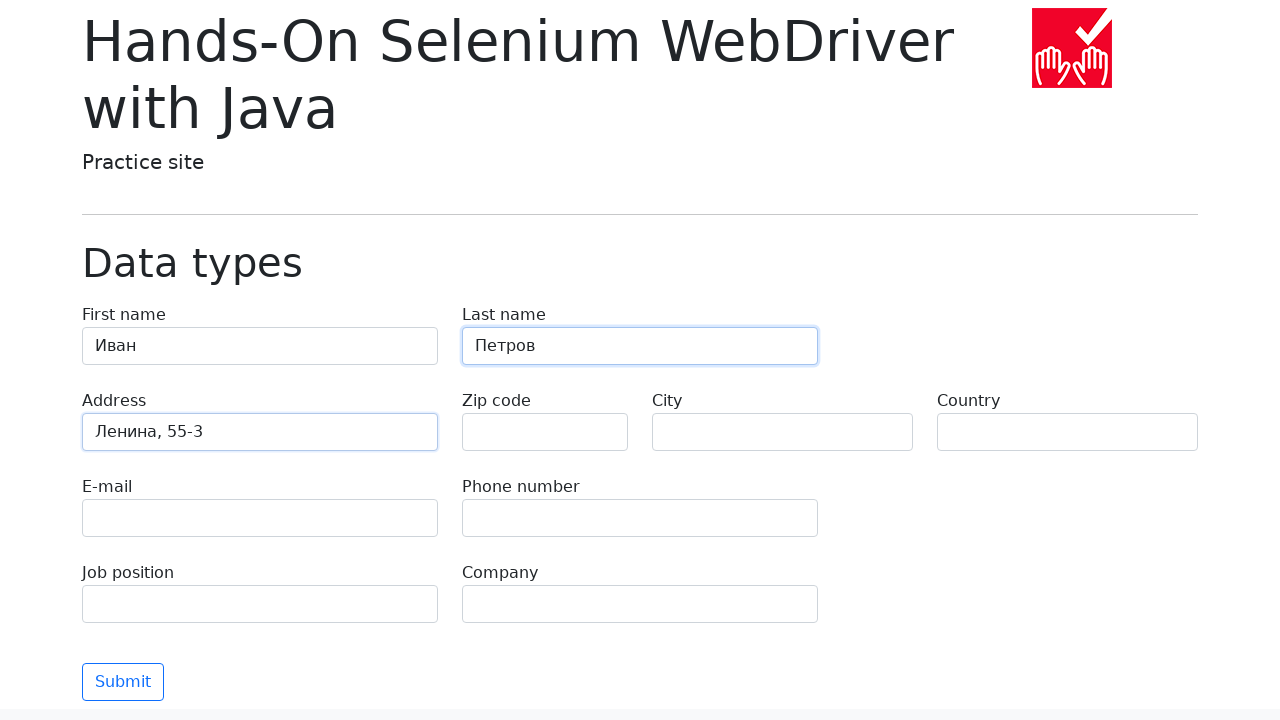

Left zip-code field empty intentionally on input[name='zip-code']
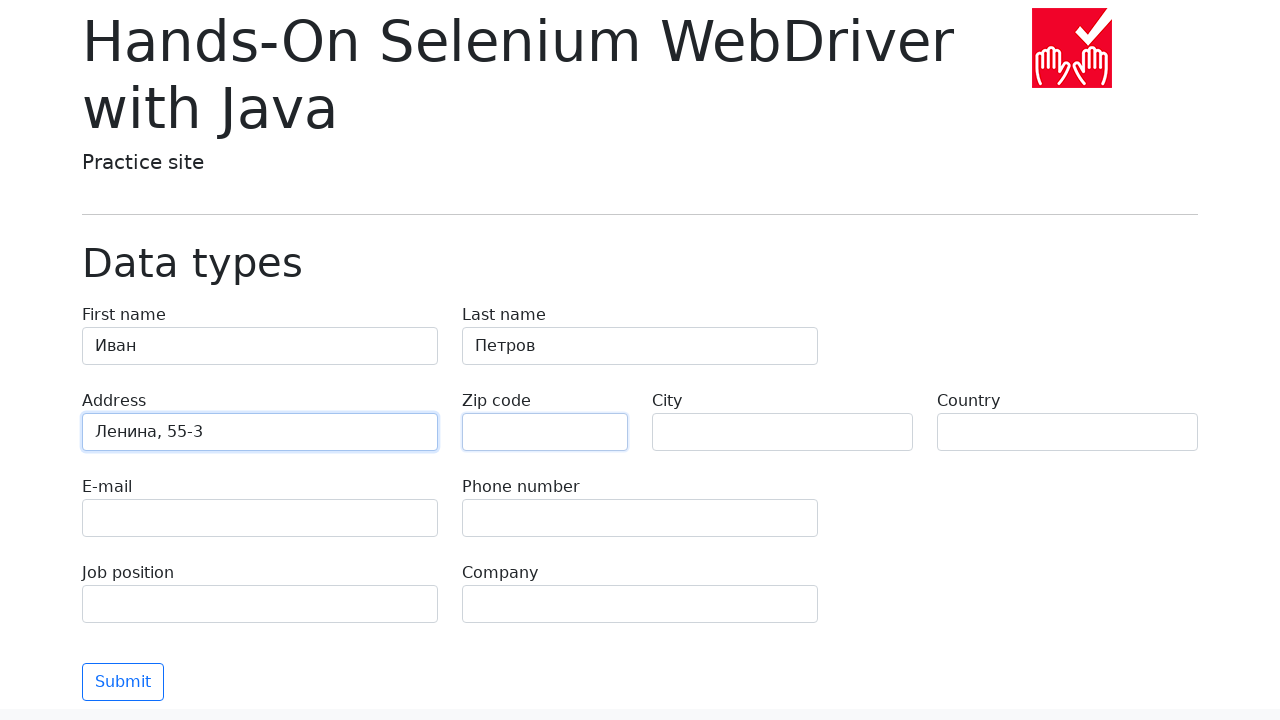

Filled city field with 'Москва' on input[name='city']
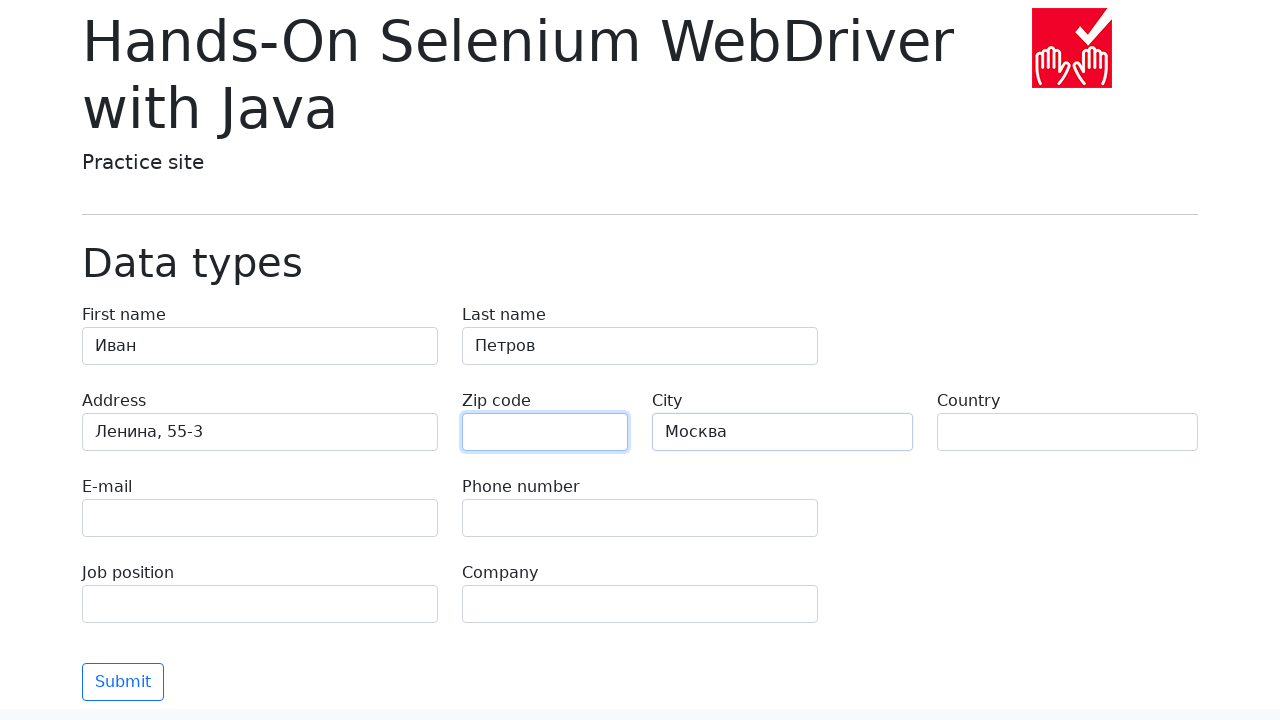

Filled country field with 'Россия' on input[name='country']
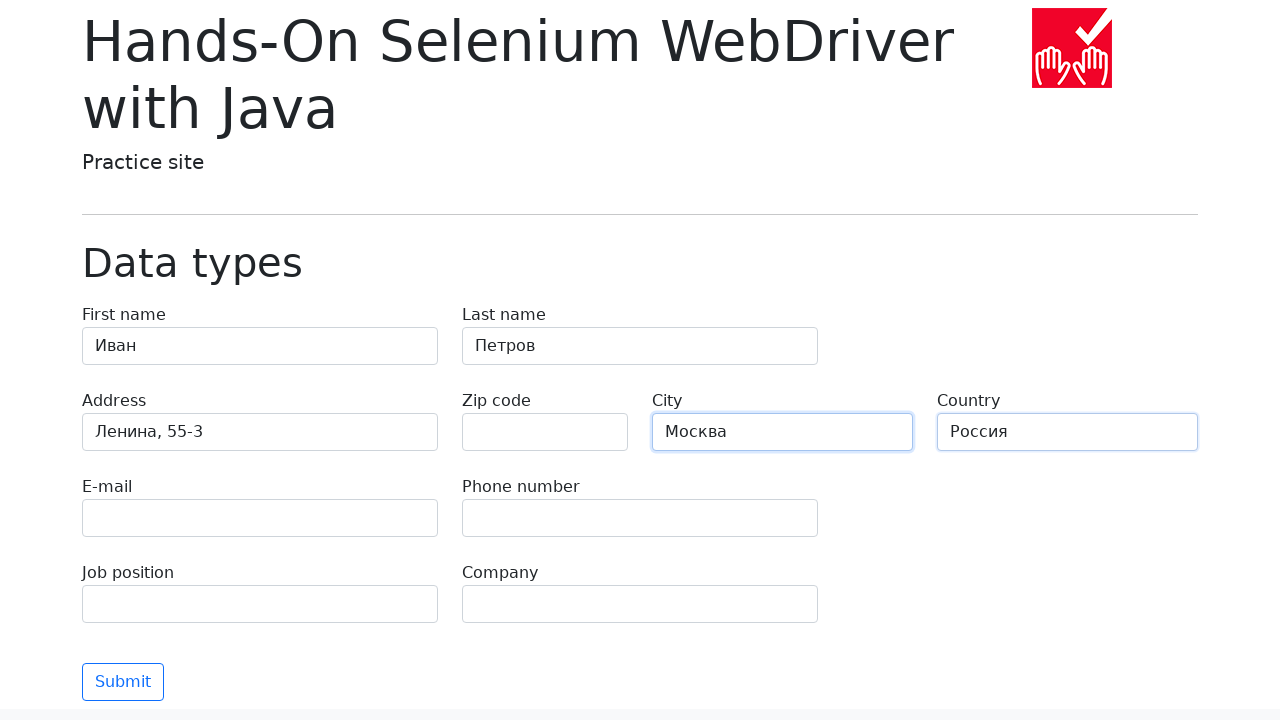

Filled email field with 'test@skypro.com' on input[name='e-mail']
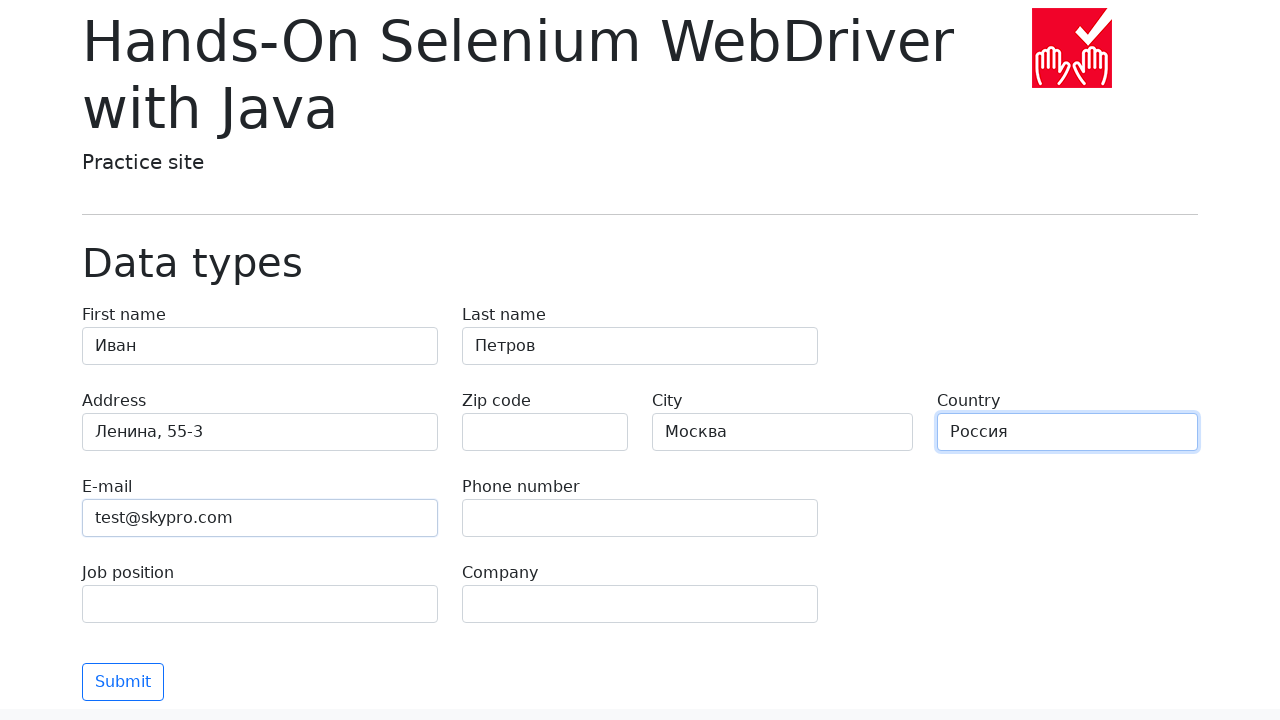

Filled phone field with '+7985899998787' on input[name='phone']
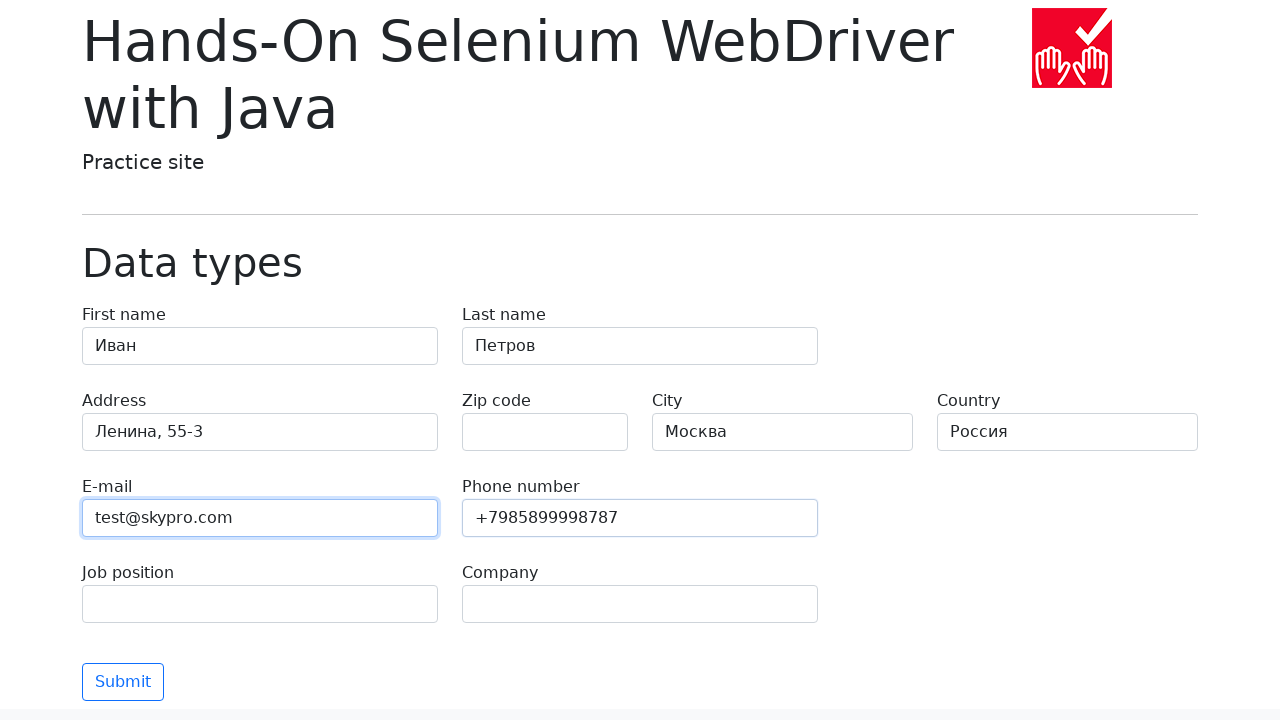

Filled job position field with 'QA' on input[name='job-position']
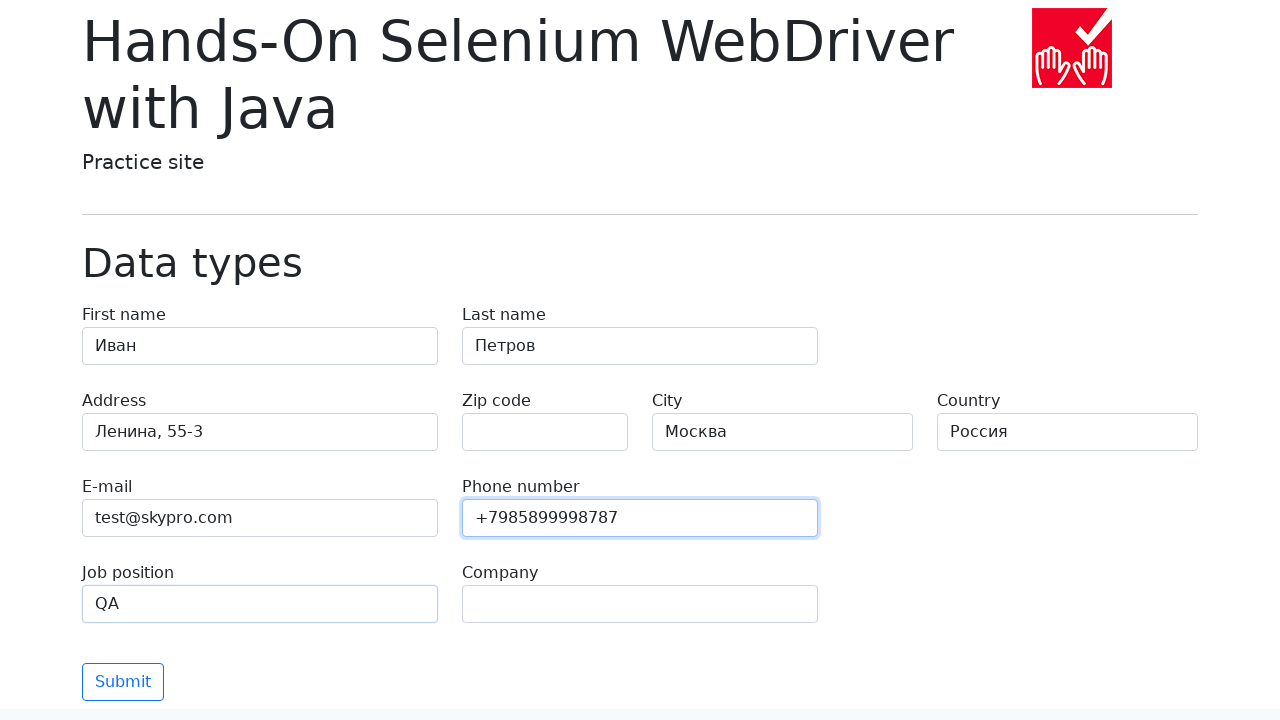

Filled company field with 'SkyPro' on input[name='company']
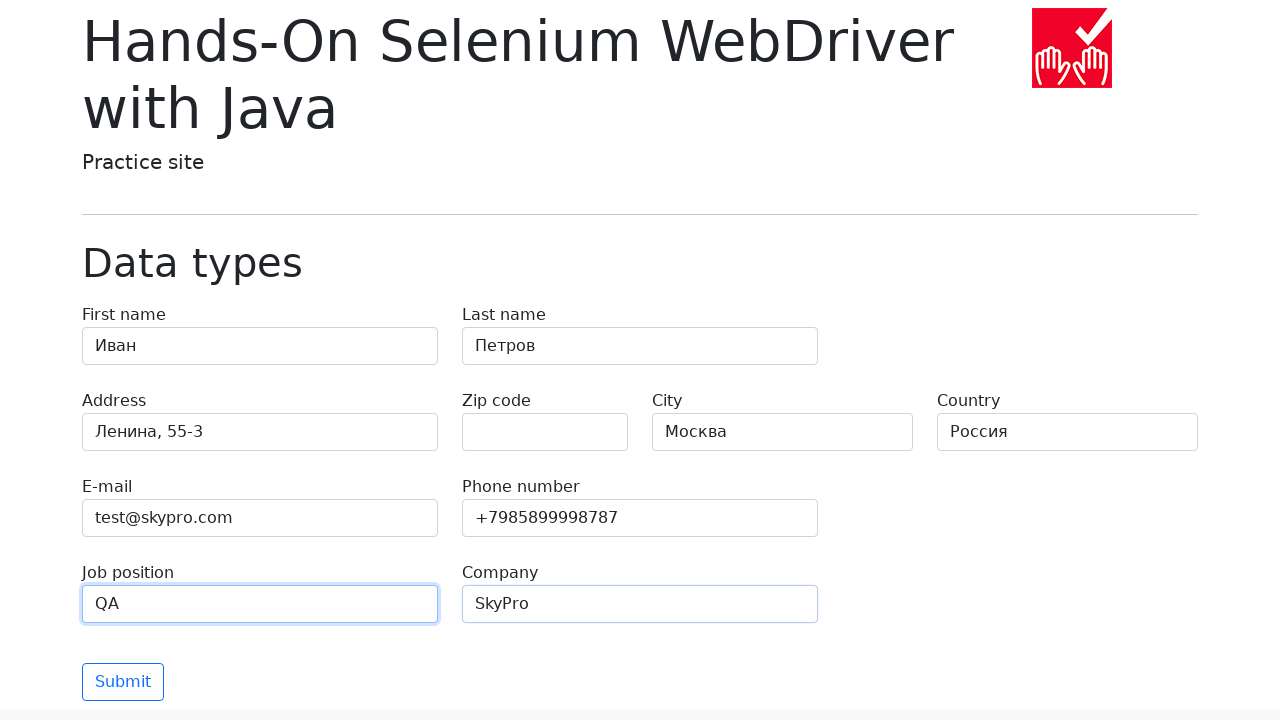

Clicked submit button to submit the form at (123, 682) on .btn-outline-primary
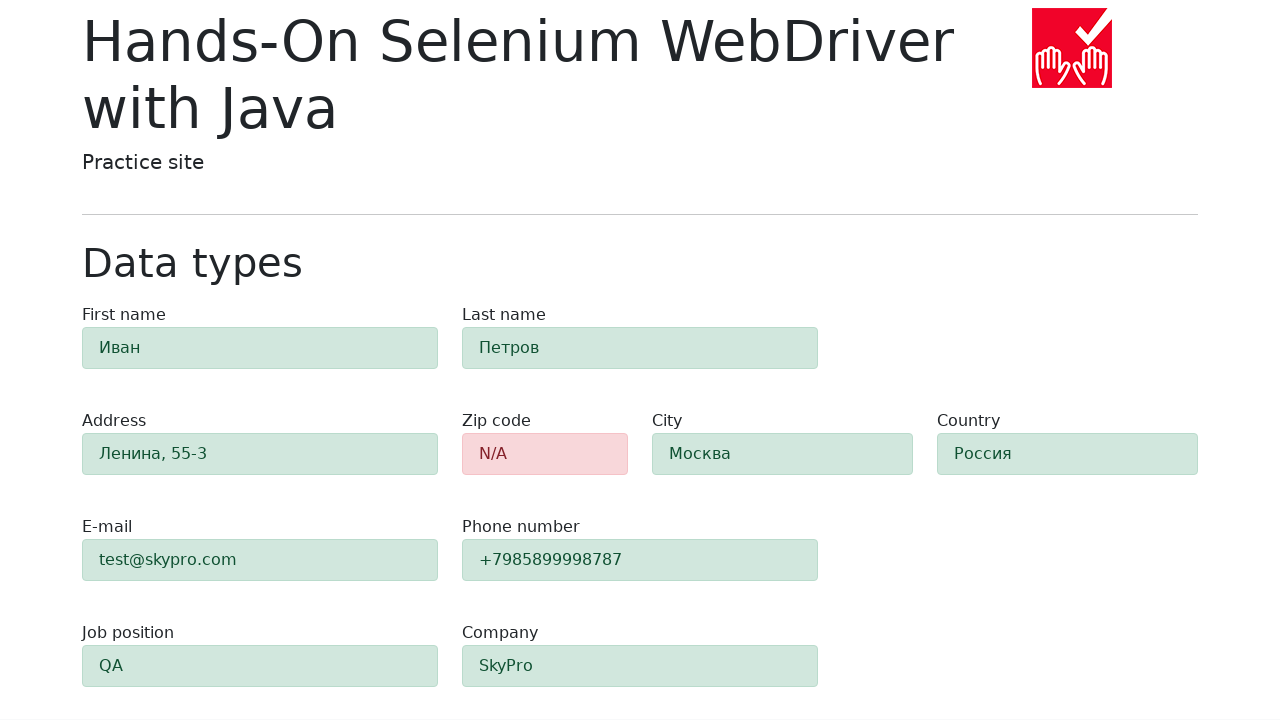

Verified zip-code field has alert-danger validation class
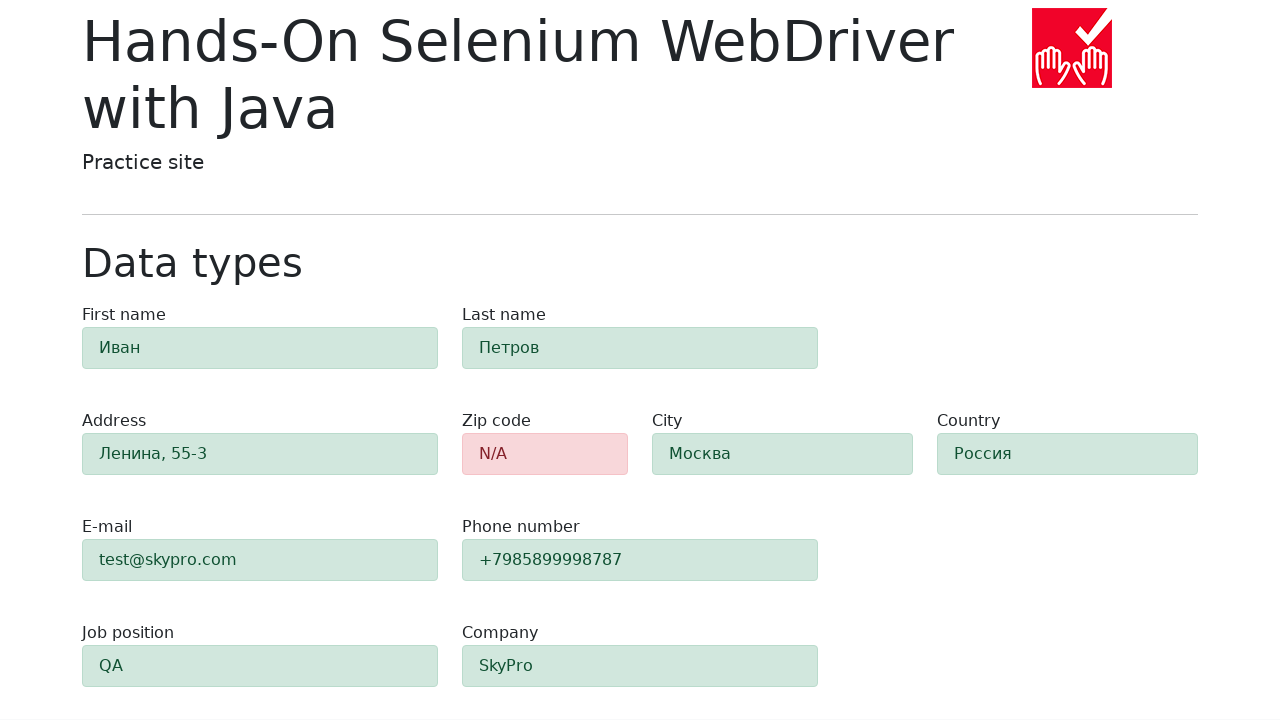

Verified first-name field has alert-success validation class
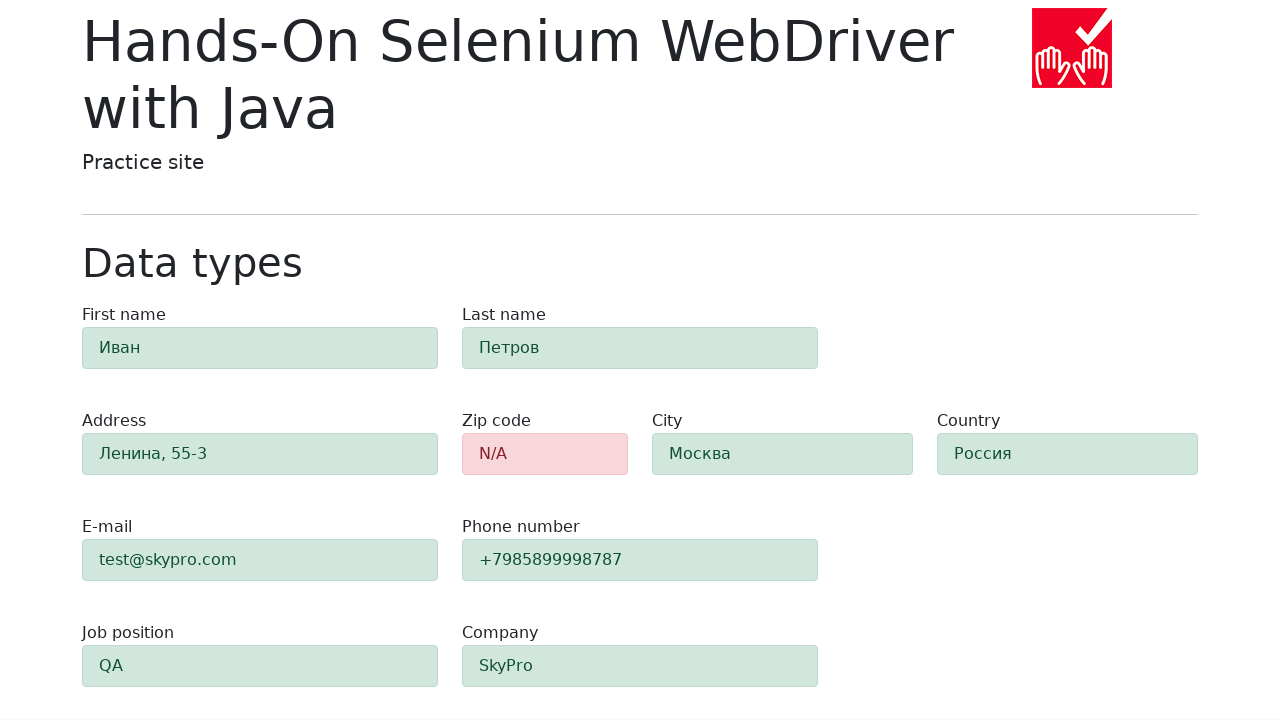

Verified last-name field has alert-success validation class
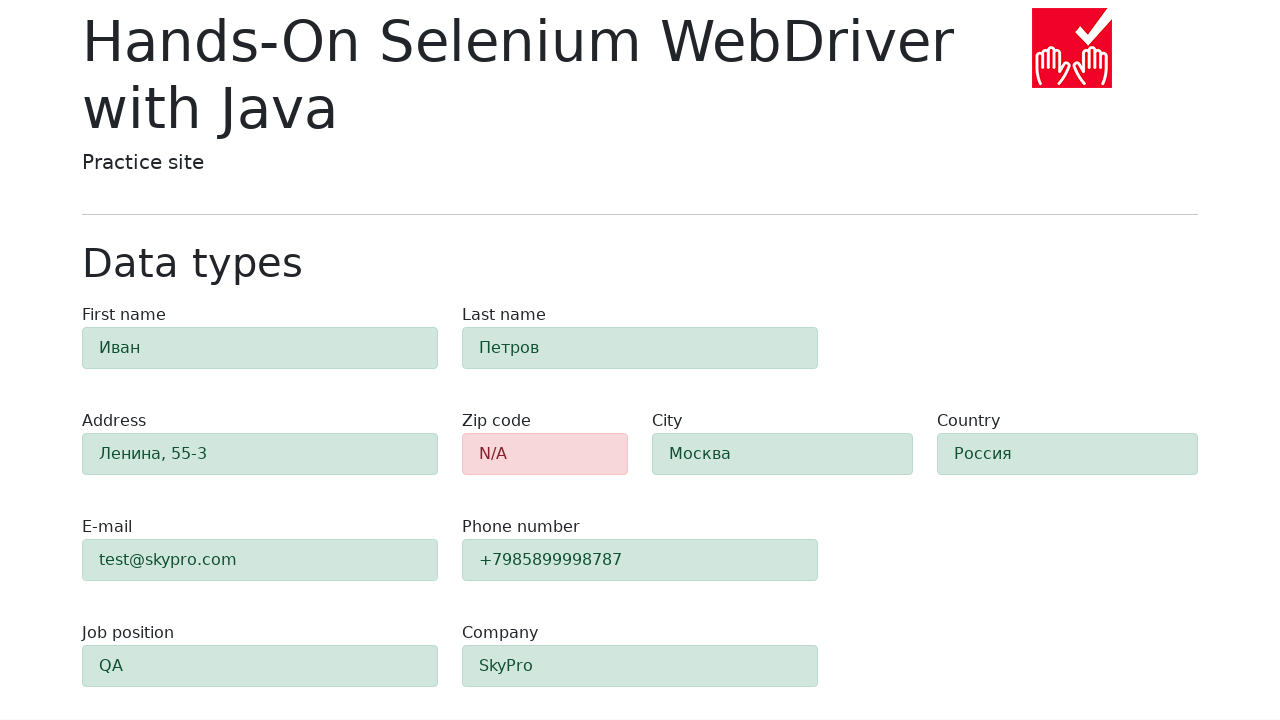

Verified address field has alert-success validation class
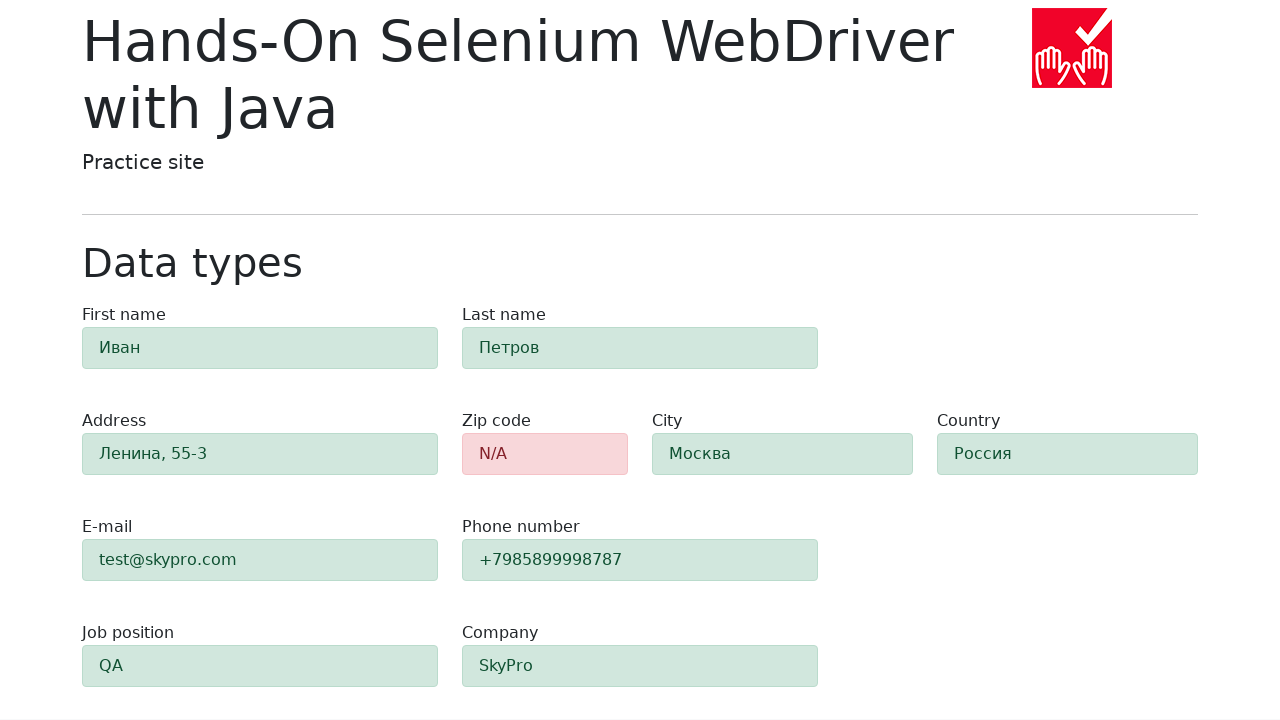

Verified city field has alert-success validation class
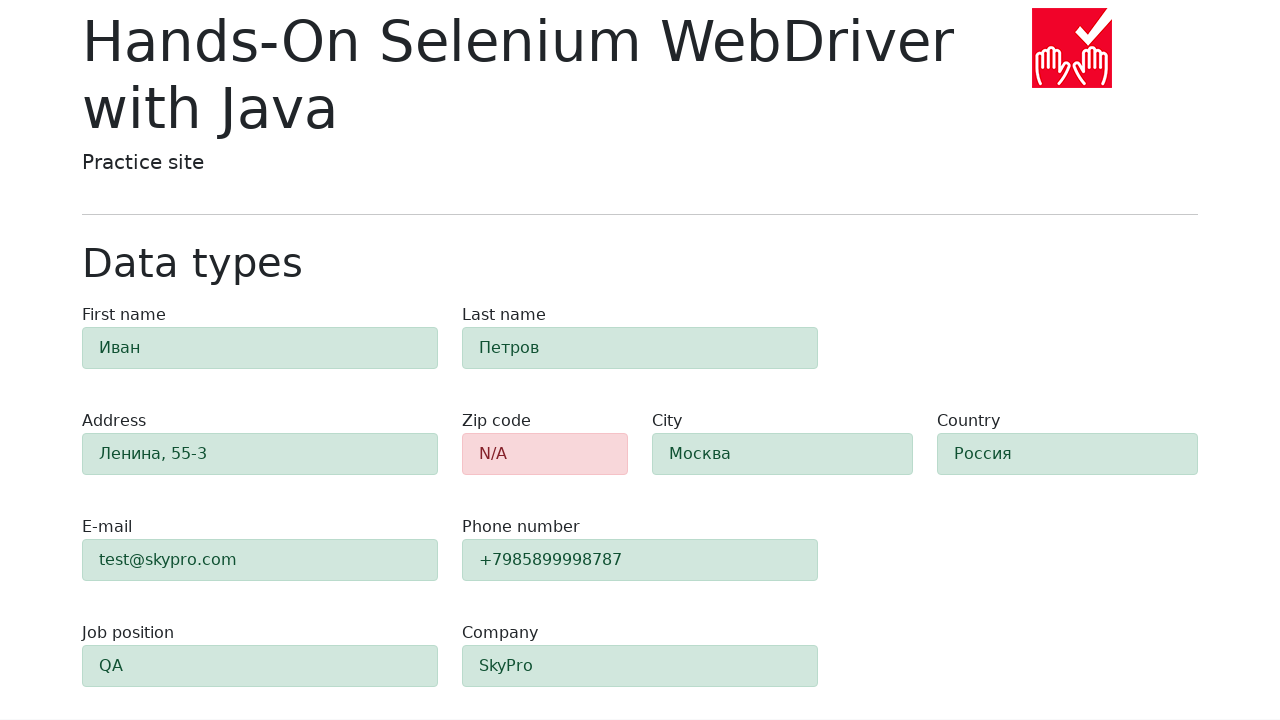

Verified country field has alert-success validation class
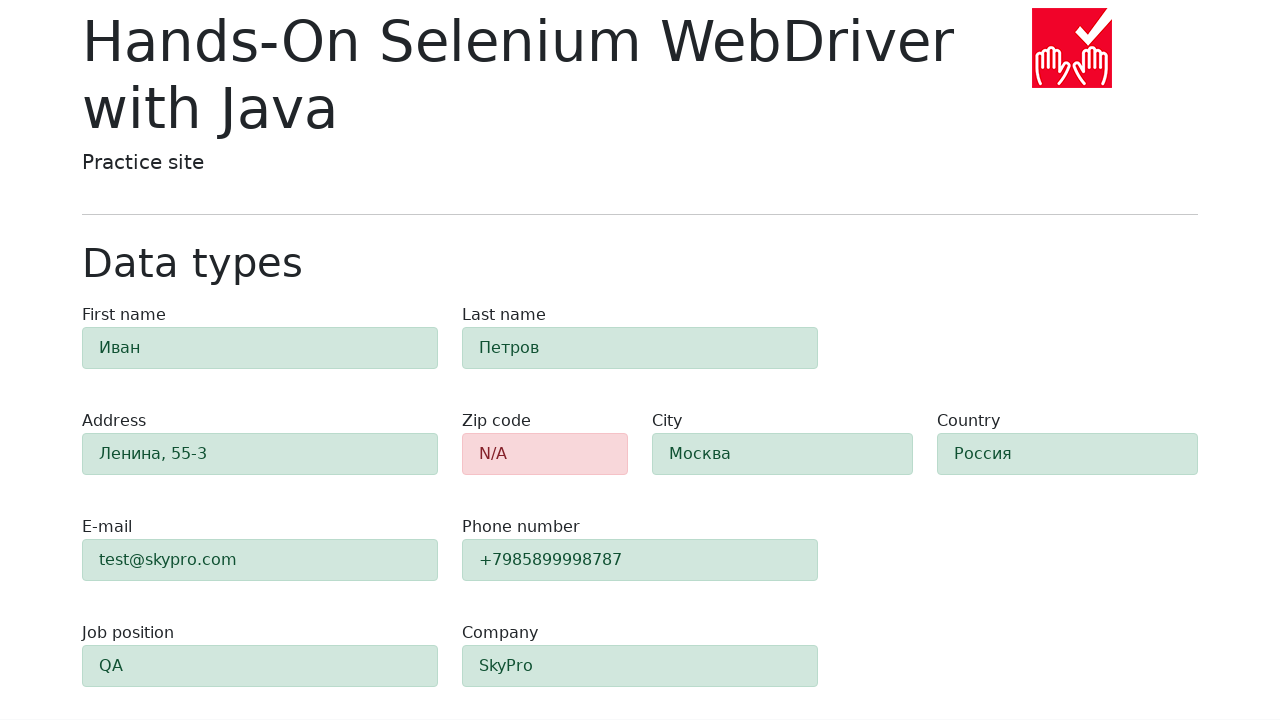

Verified email field has alert-success validation class
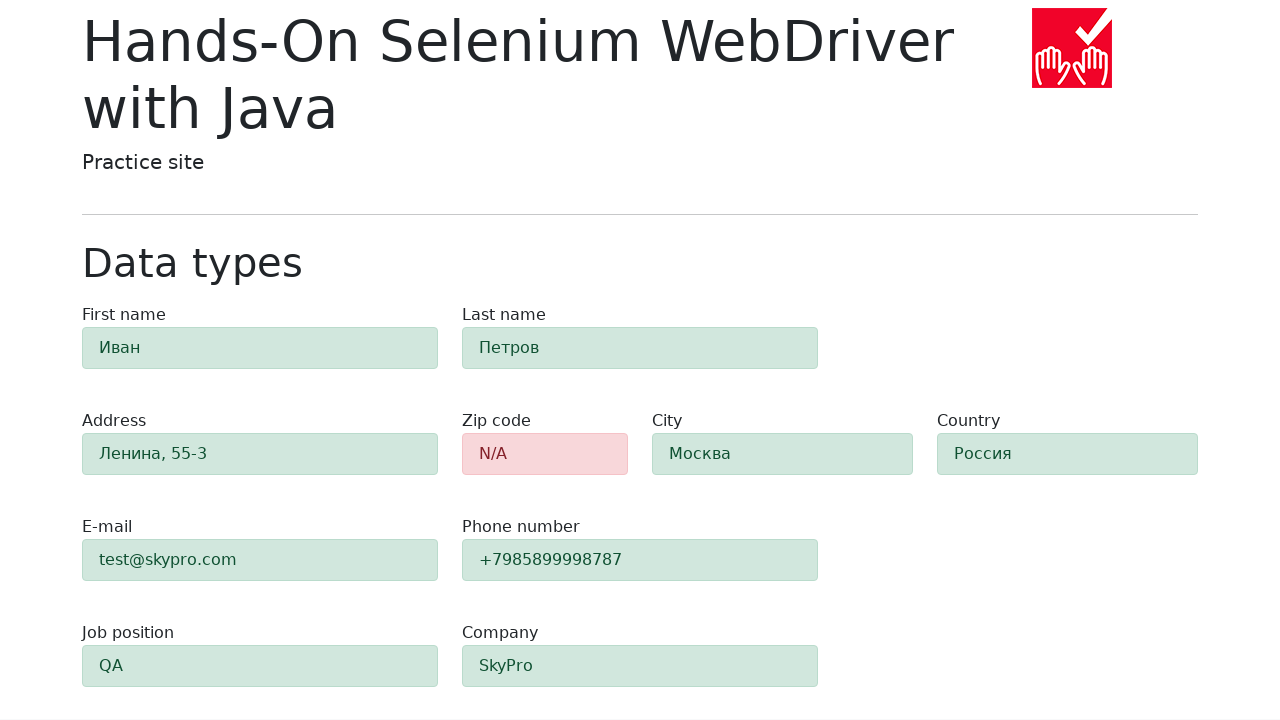

Verified phone field has alert-success validation class
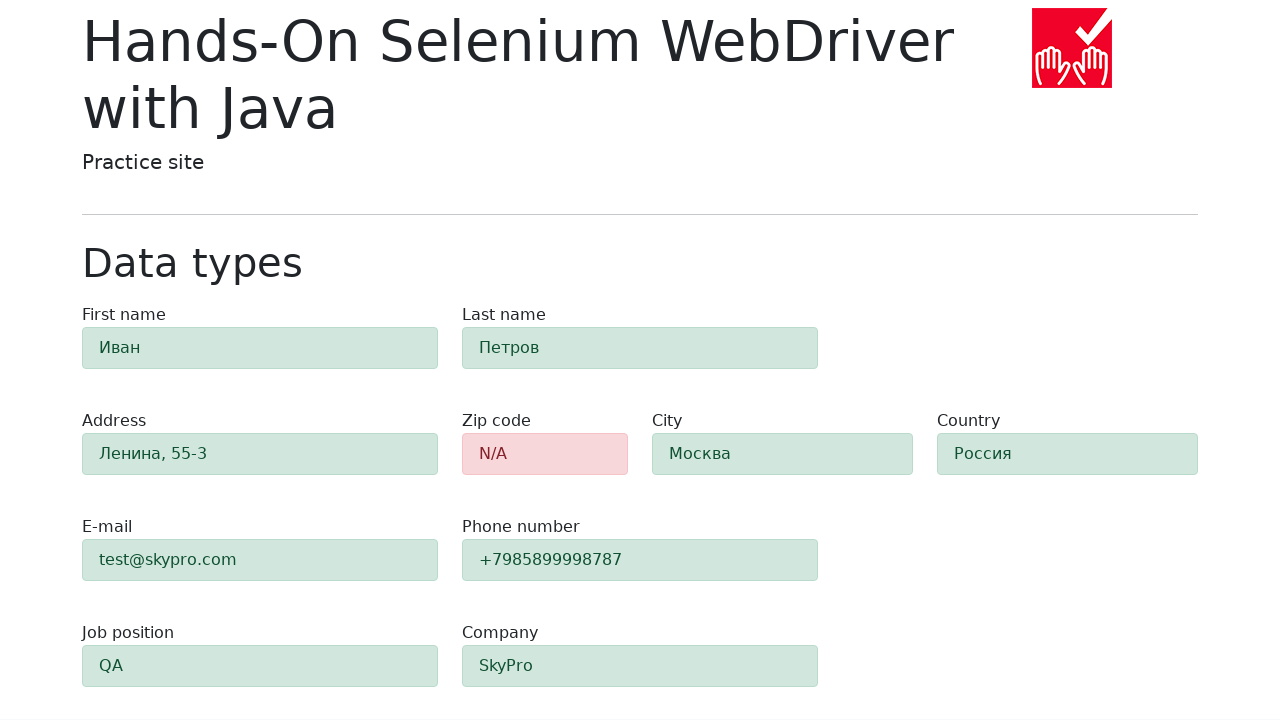

Verified company field has alert-success validation class
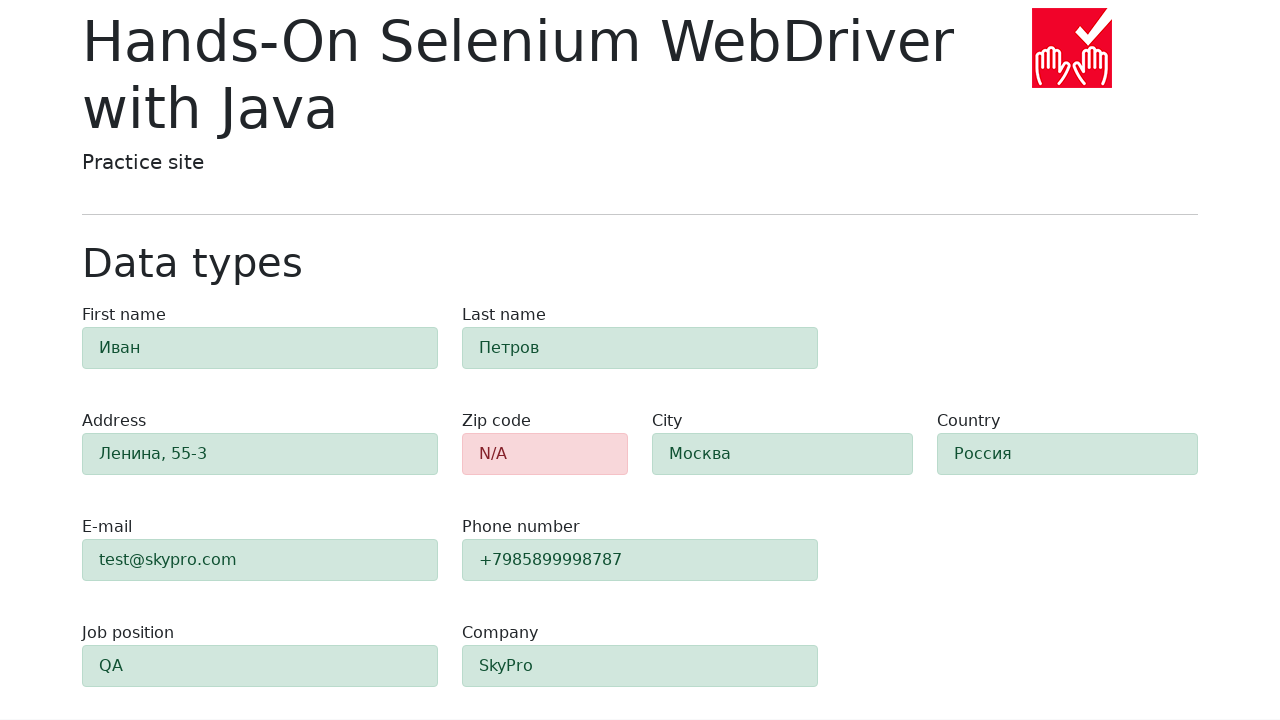

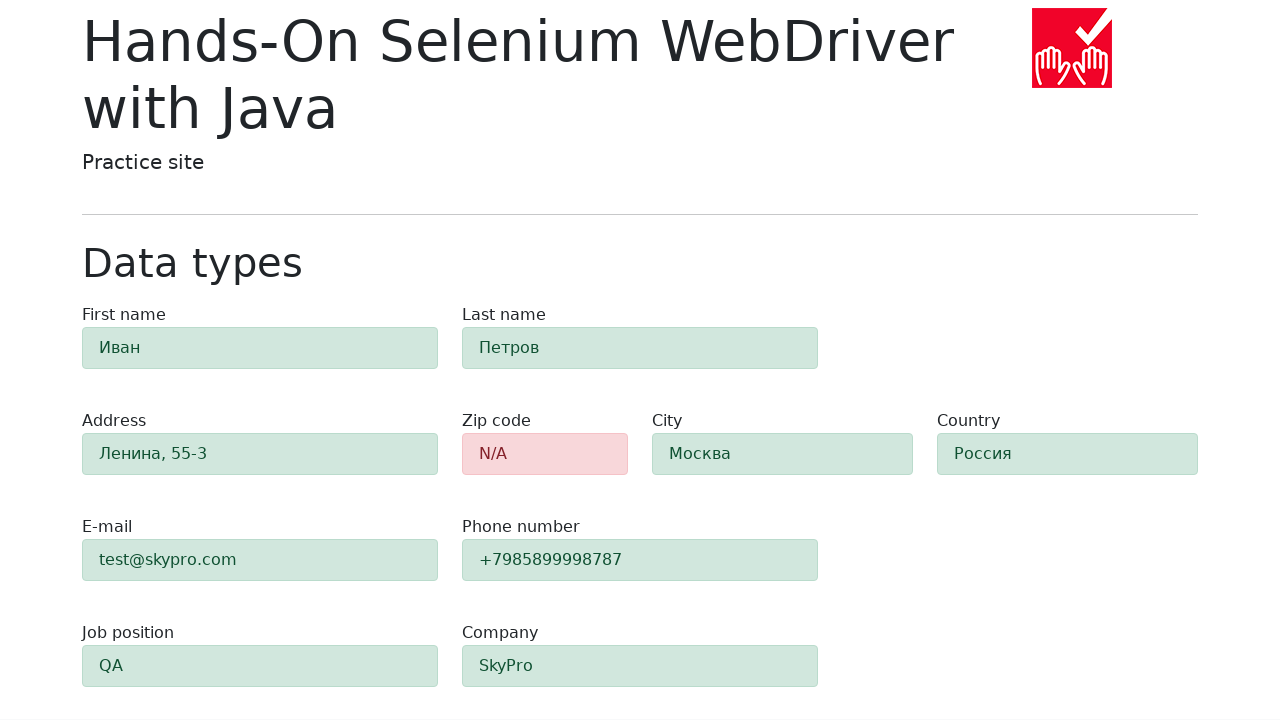